Navigates to Flipkart homepage and verifies the page URL and title are correct

Starting URL: https://www.flipkart.com/

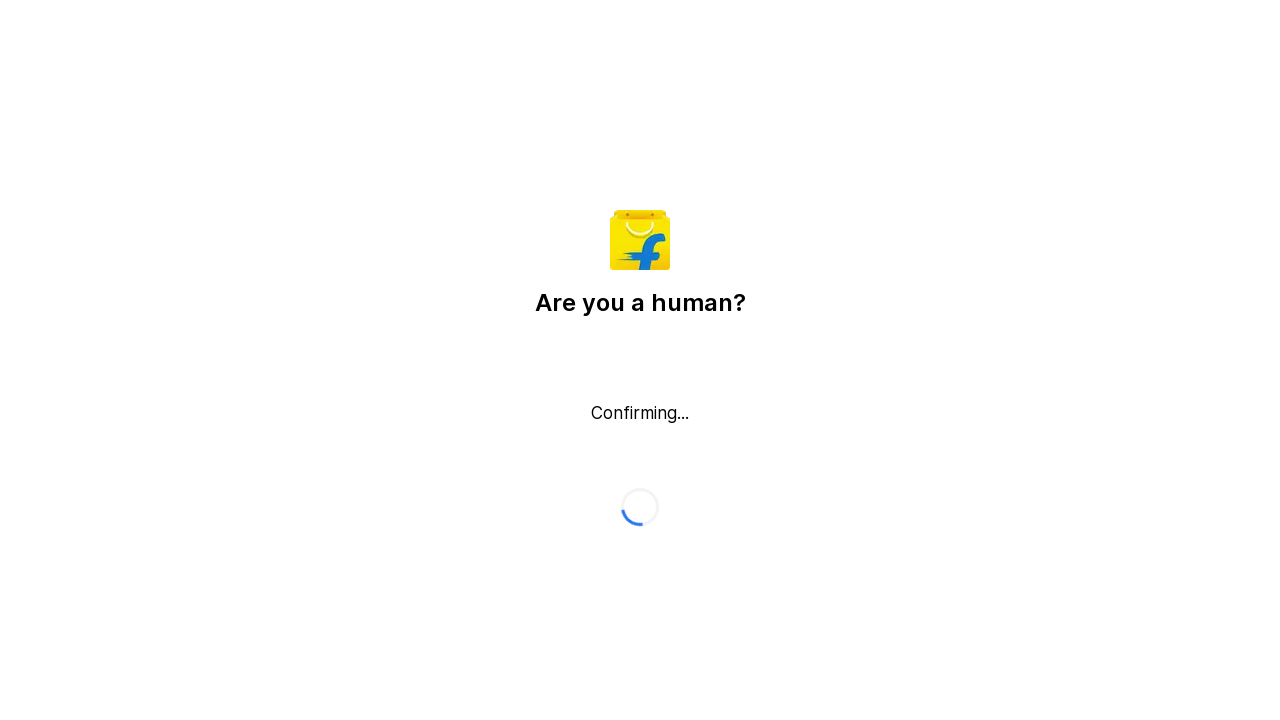

Waited for page to load with domcontentloaded state
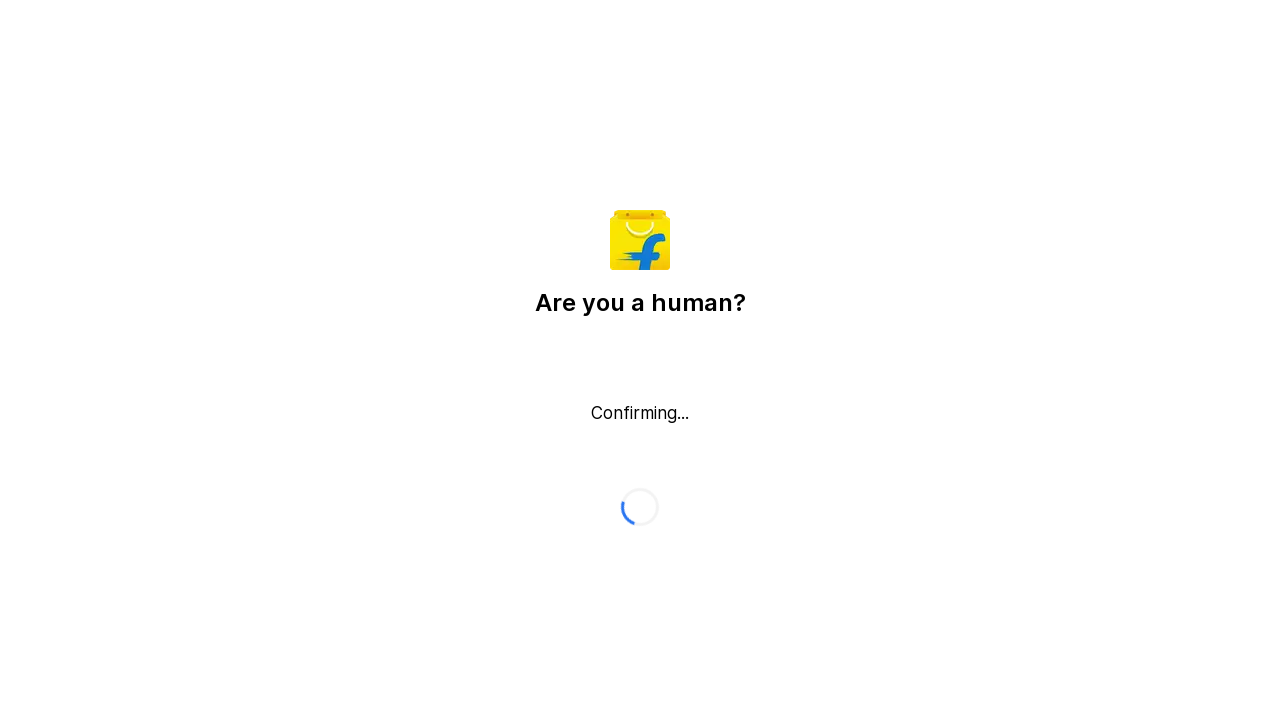

Retrieved current URL: https://www.flipkart.com/
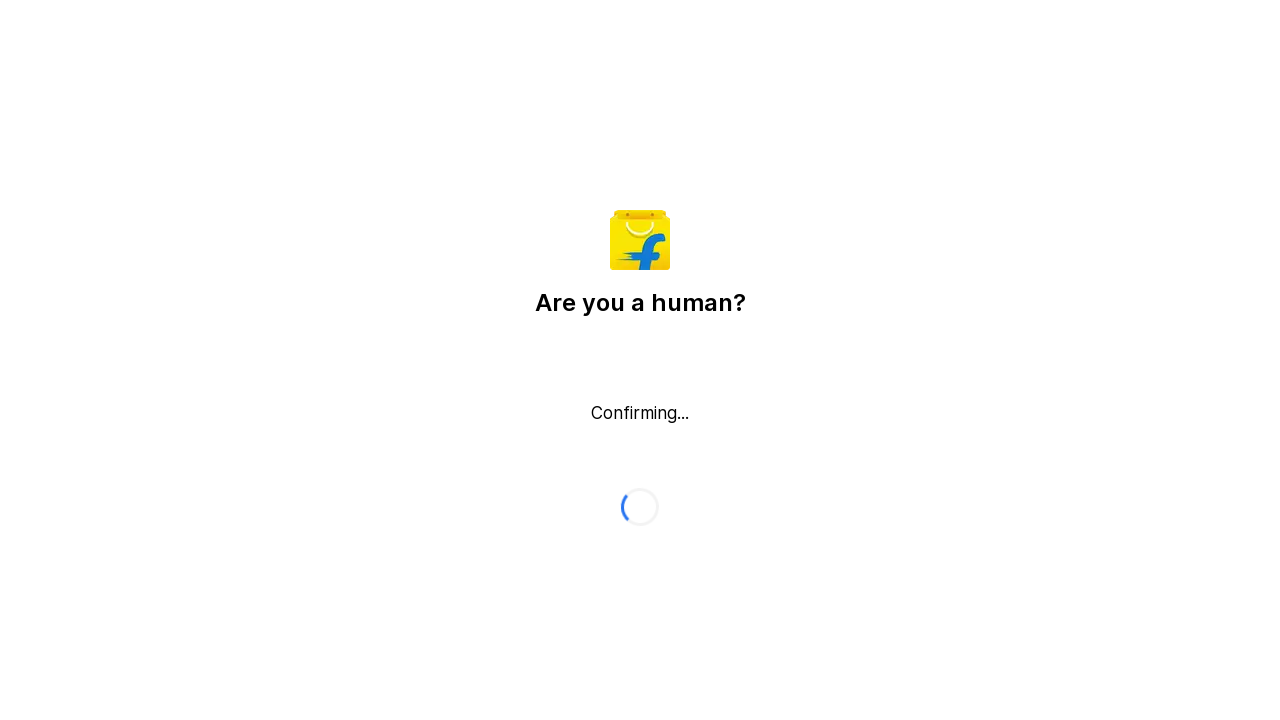

Verified page URL is correct
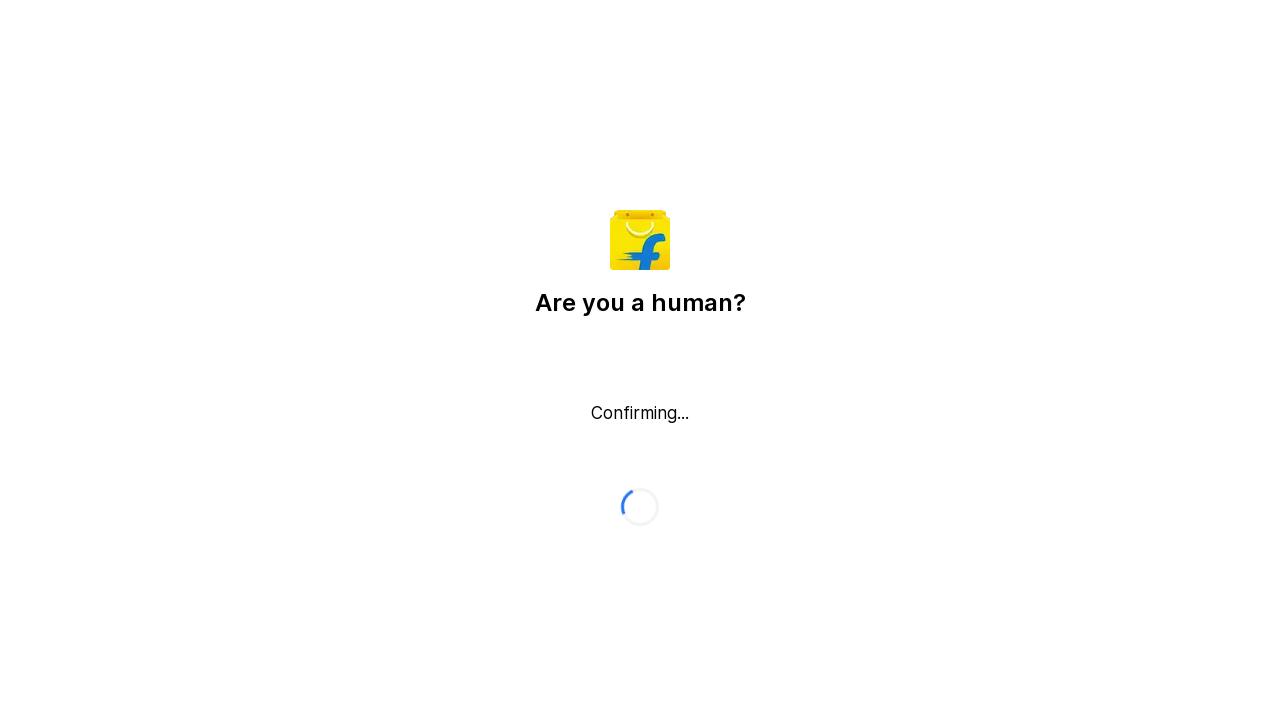

Retrieved page title: Flipkart reCAPTCHA
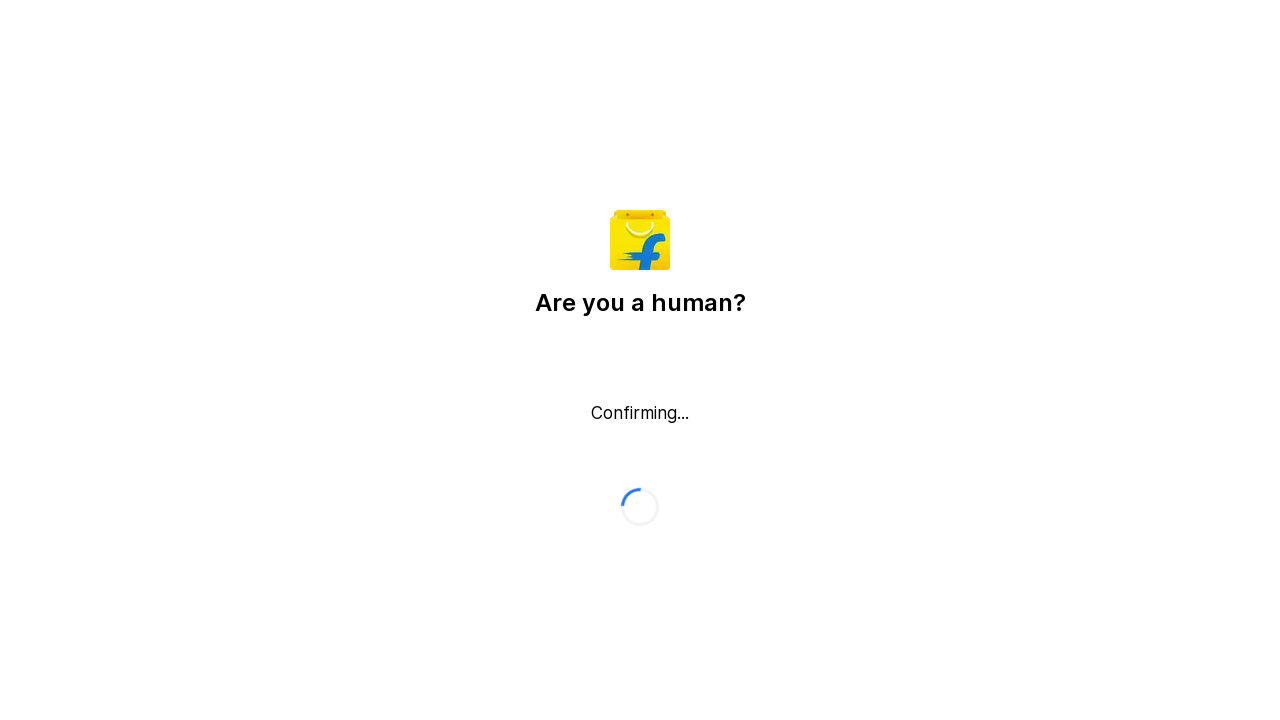

Verified page title contains expected content
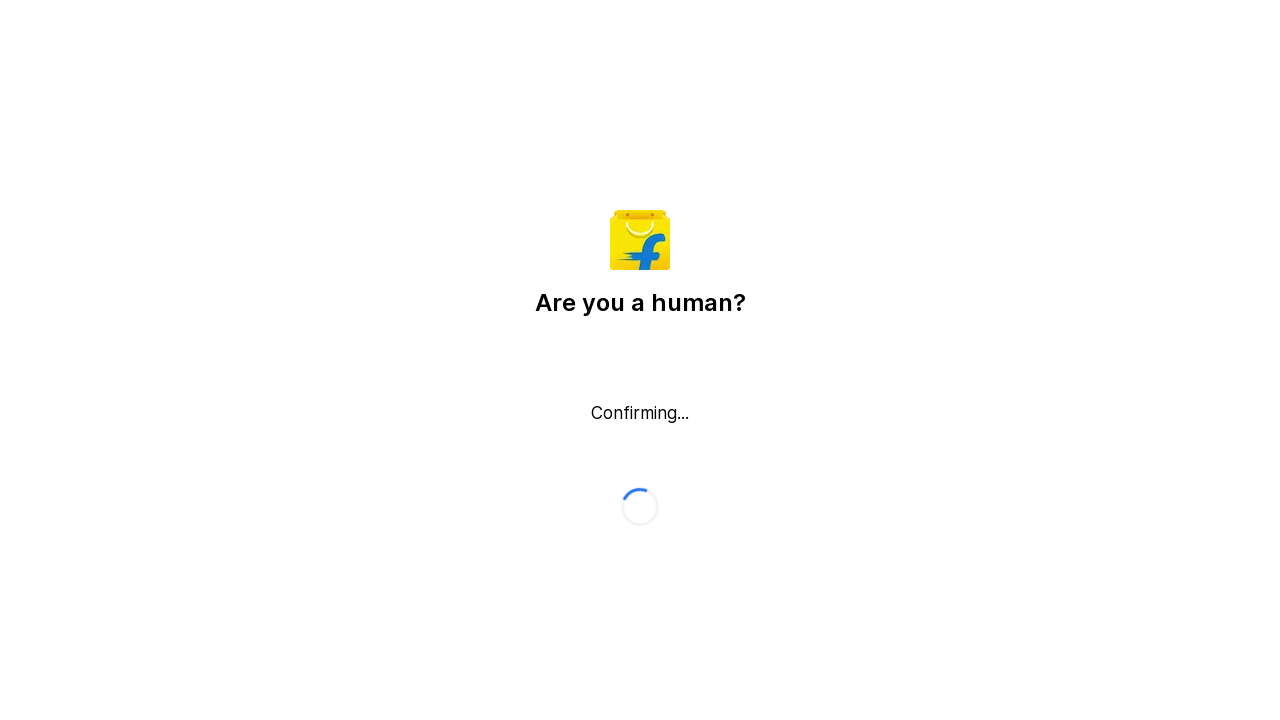

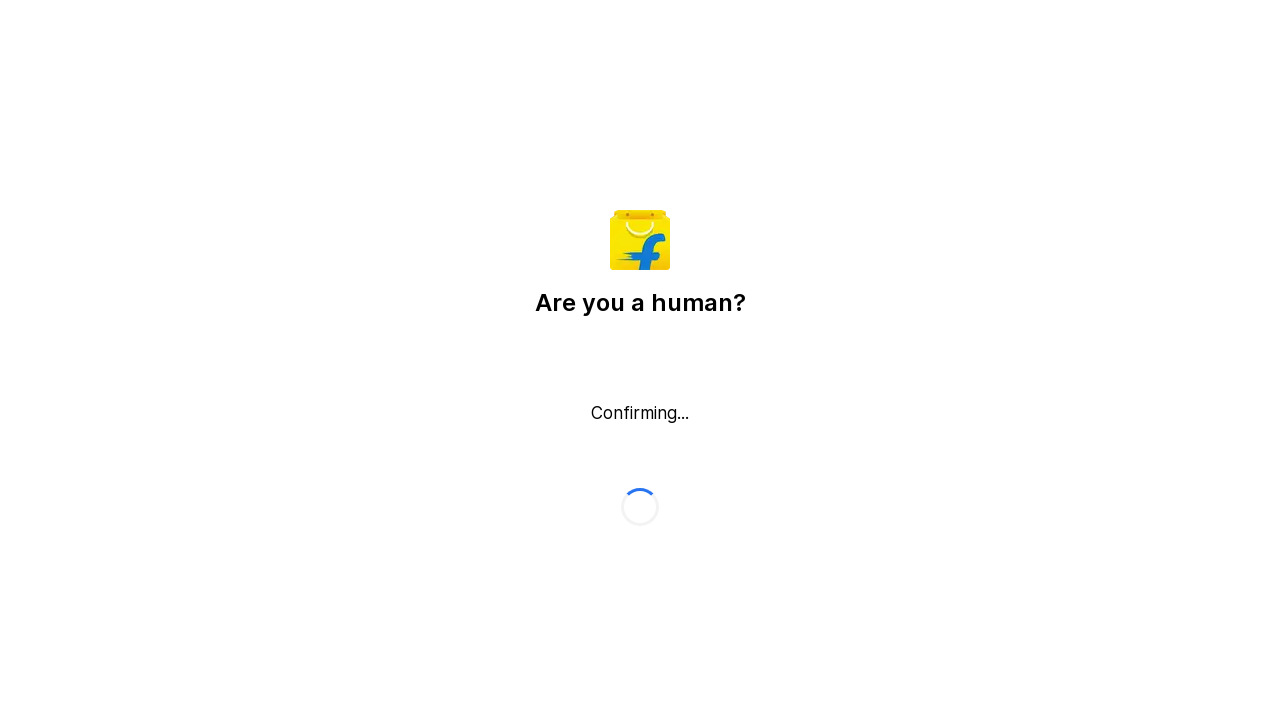